Navigates to a blog page and maximizes the browser window to view the full page content

Starting URL: https://omayo.blogspot.com/

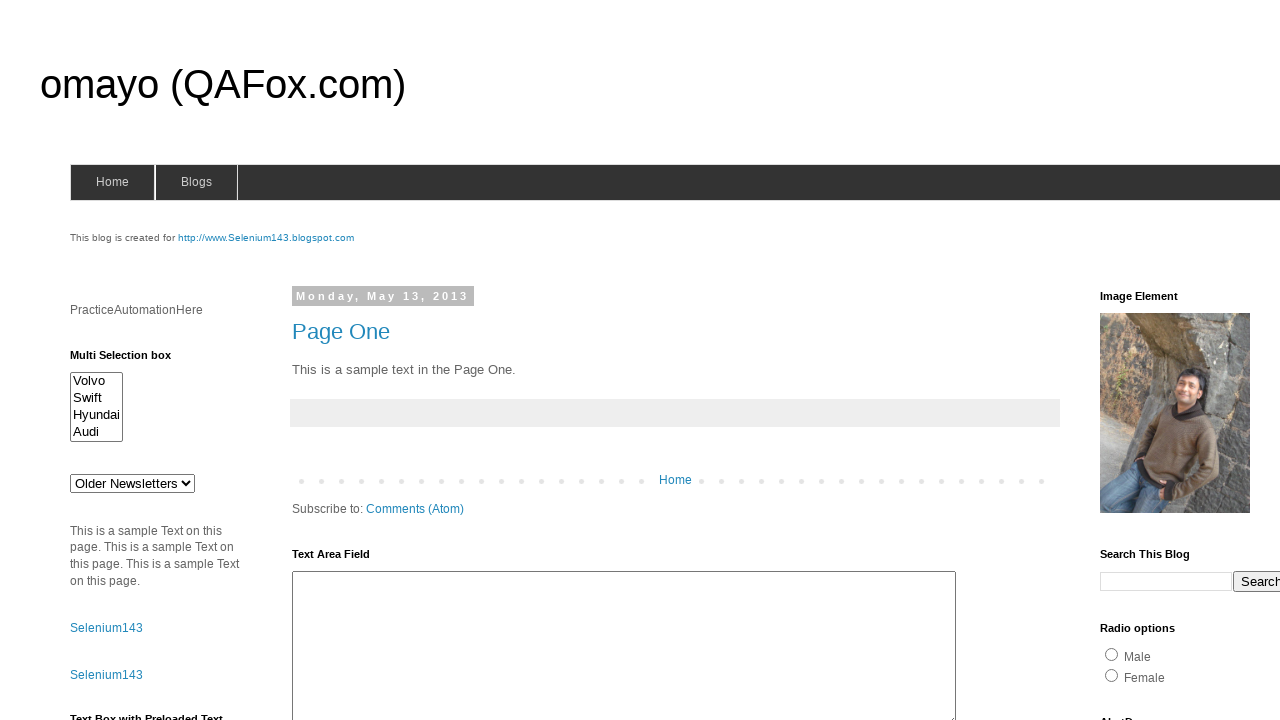

Navigated to blog page at https://omayo.blogspot.com/
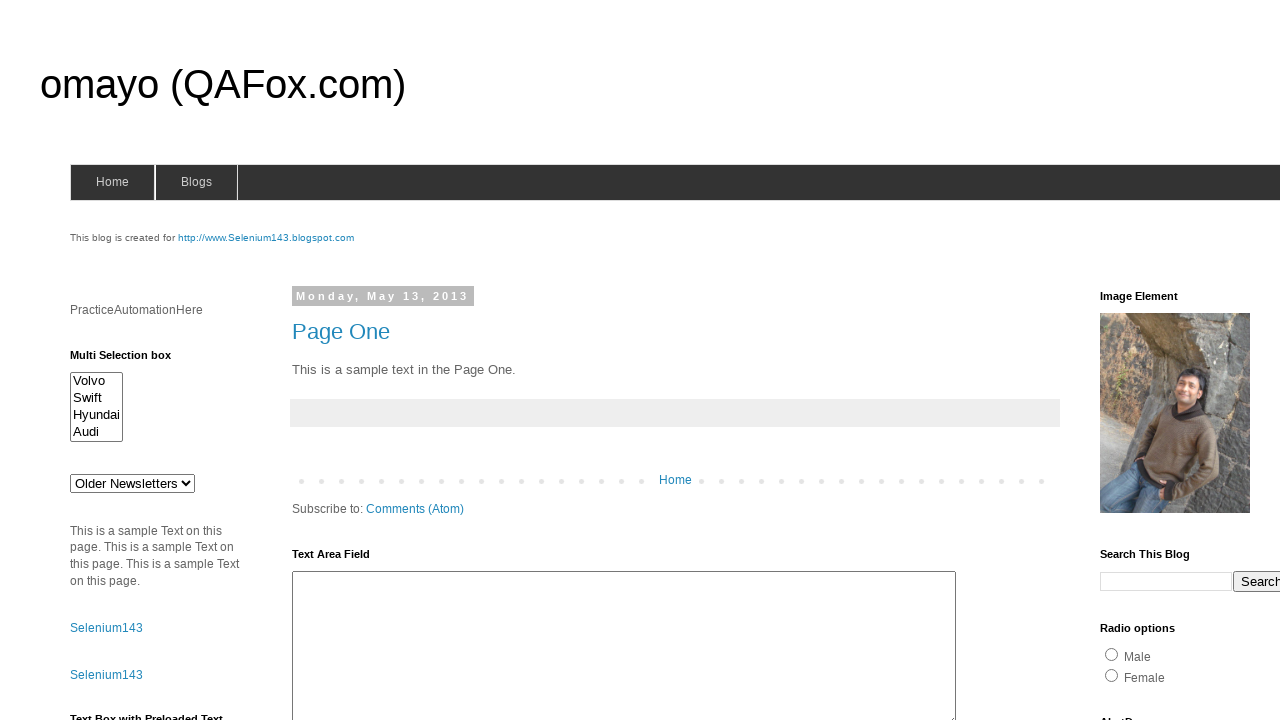

Maximized browser window to 1920x1080 viewport
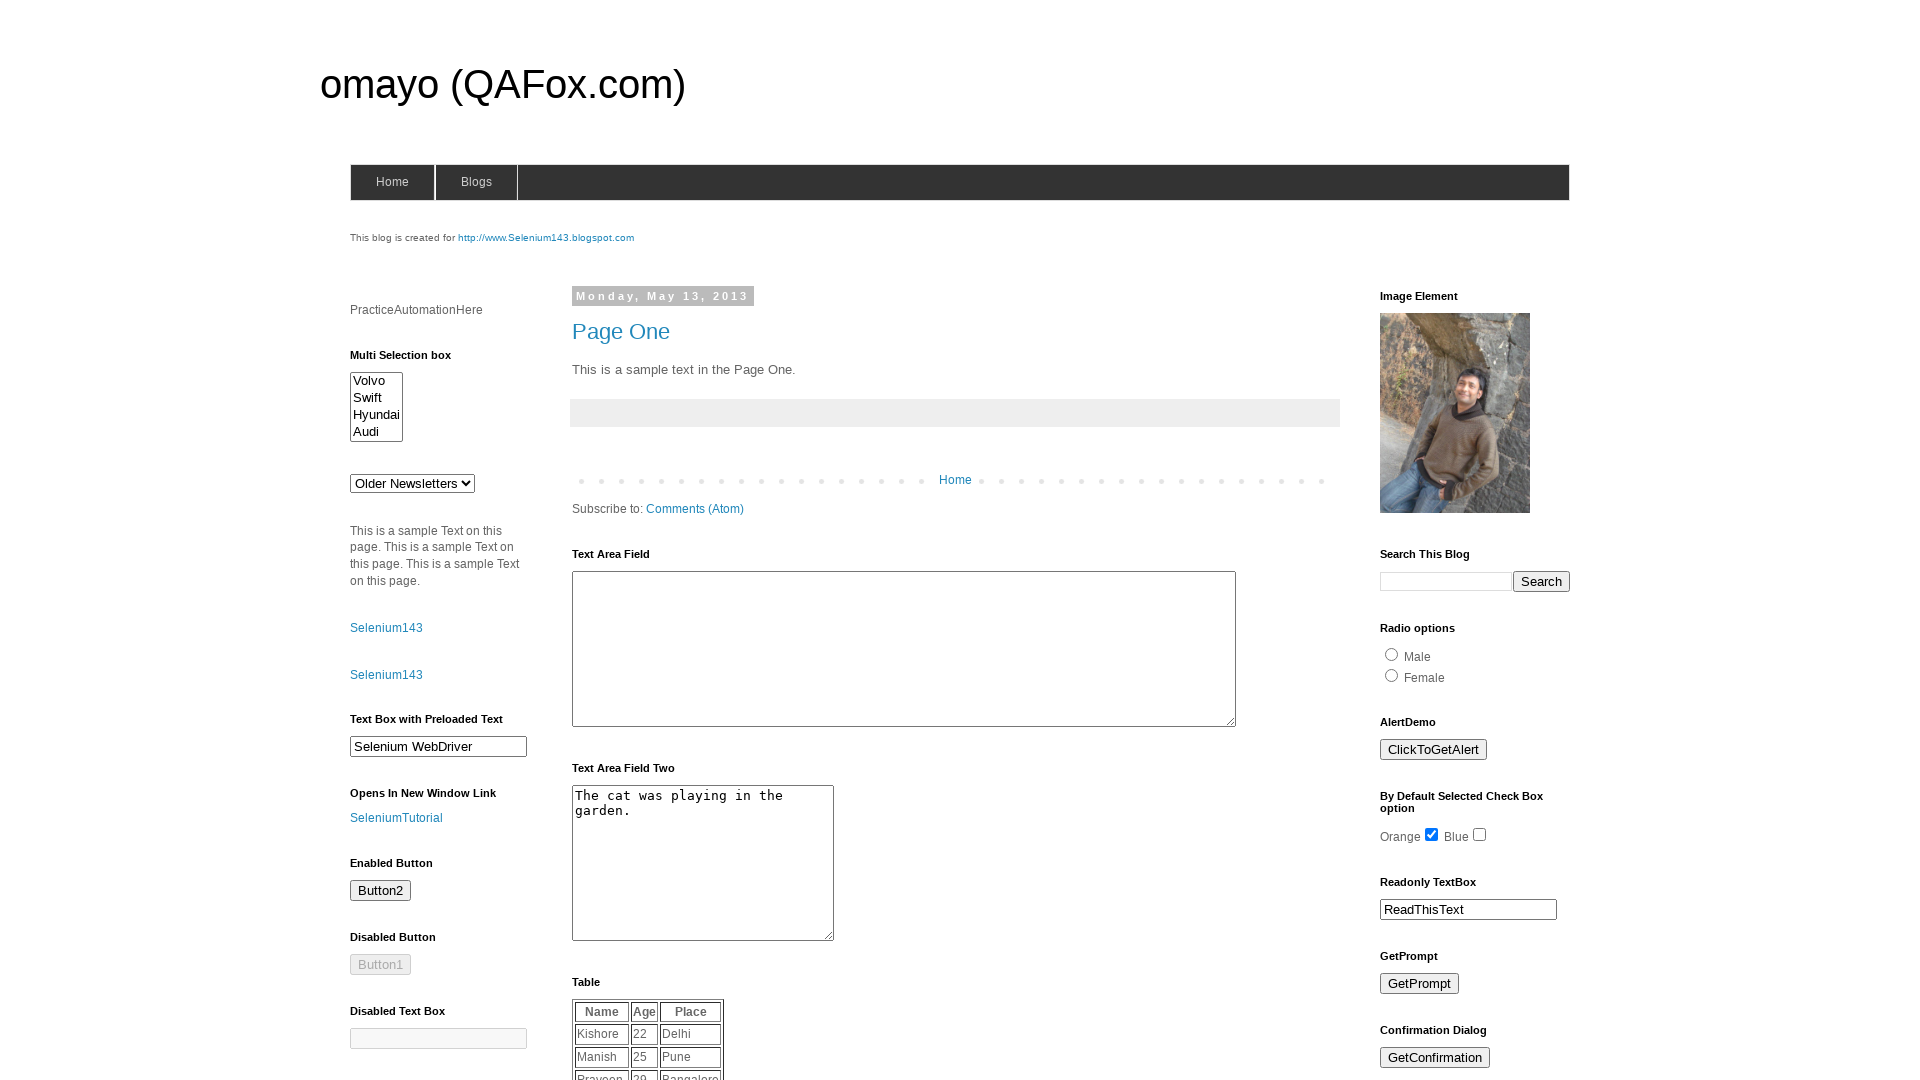

Page fully loaded and network idle
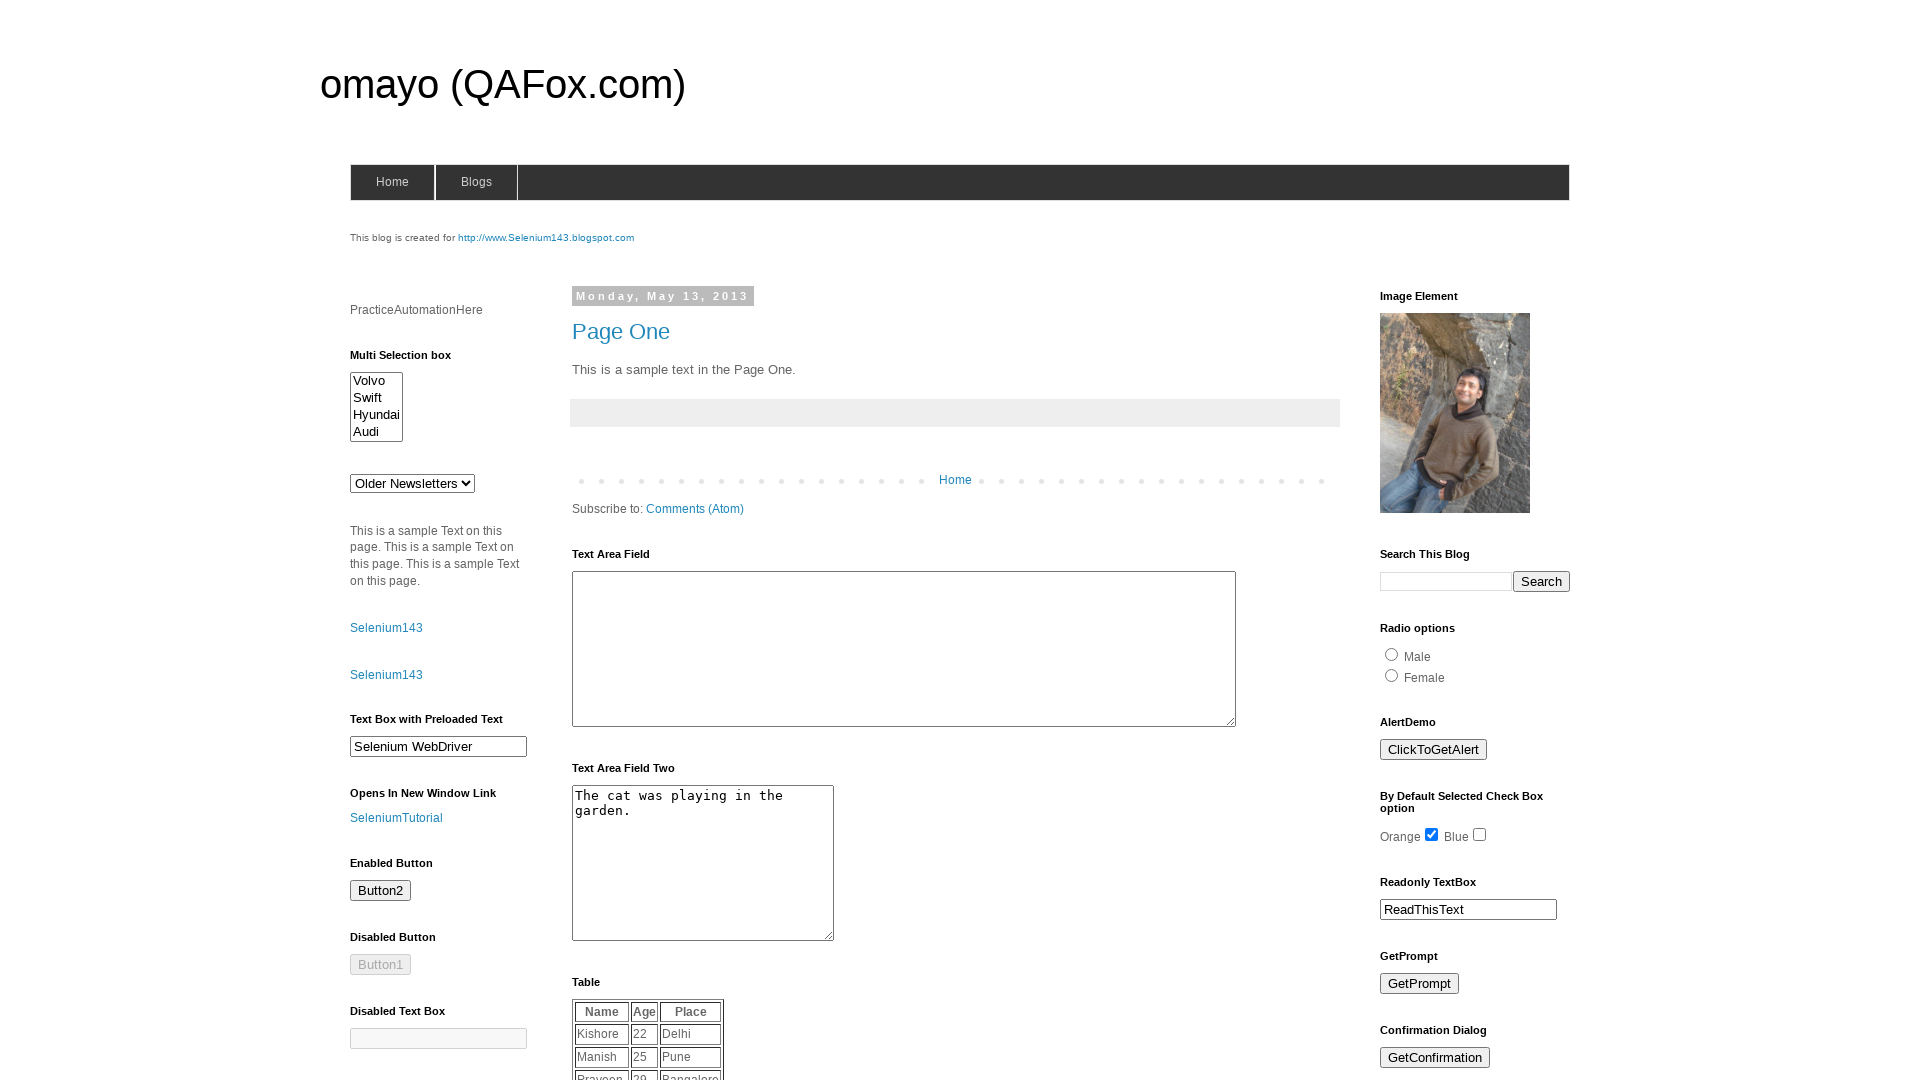

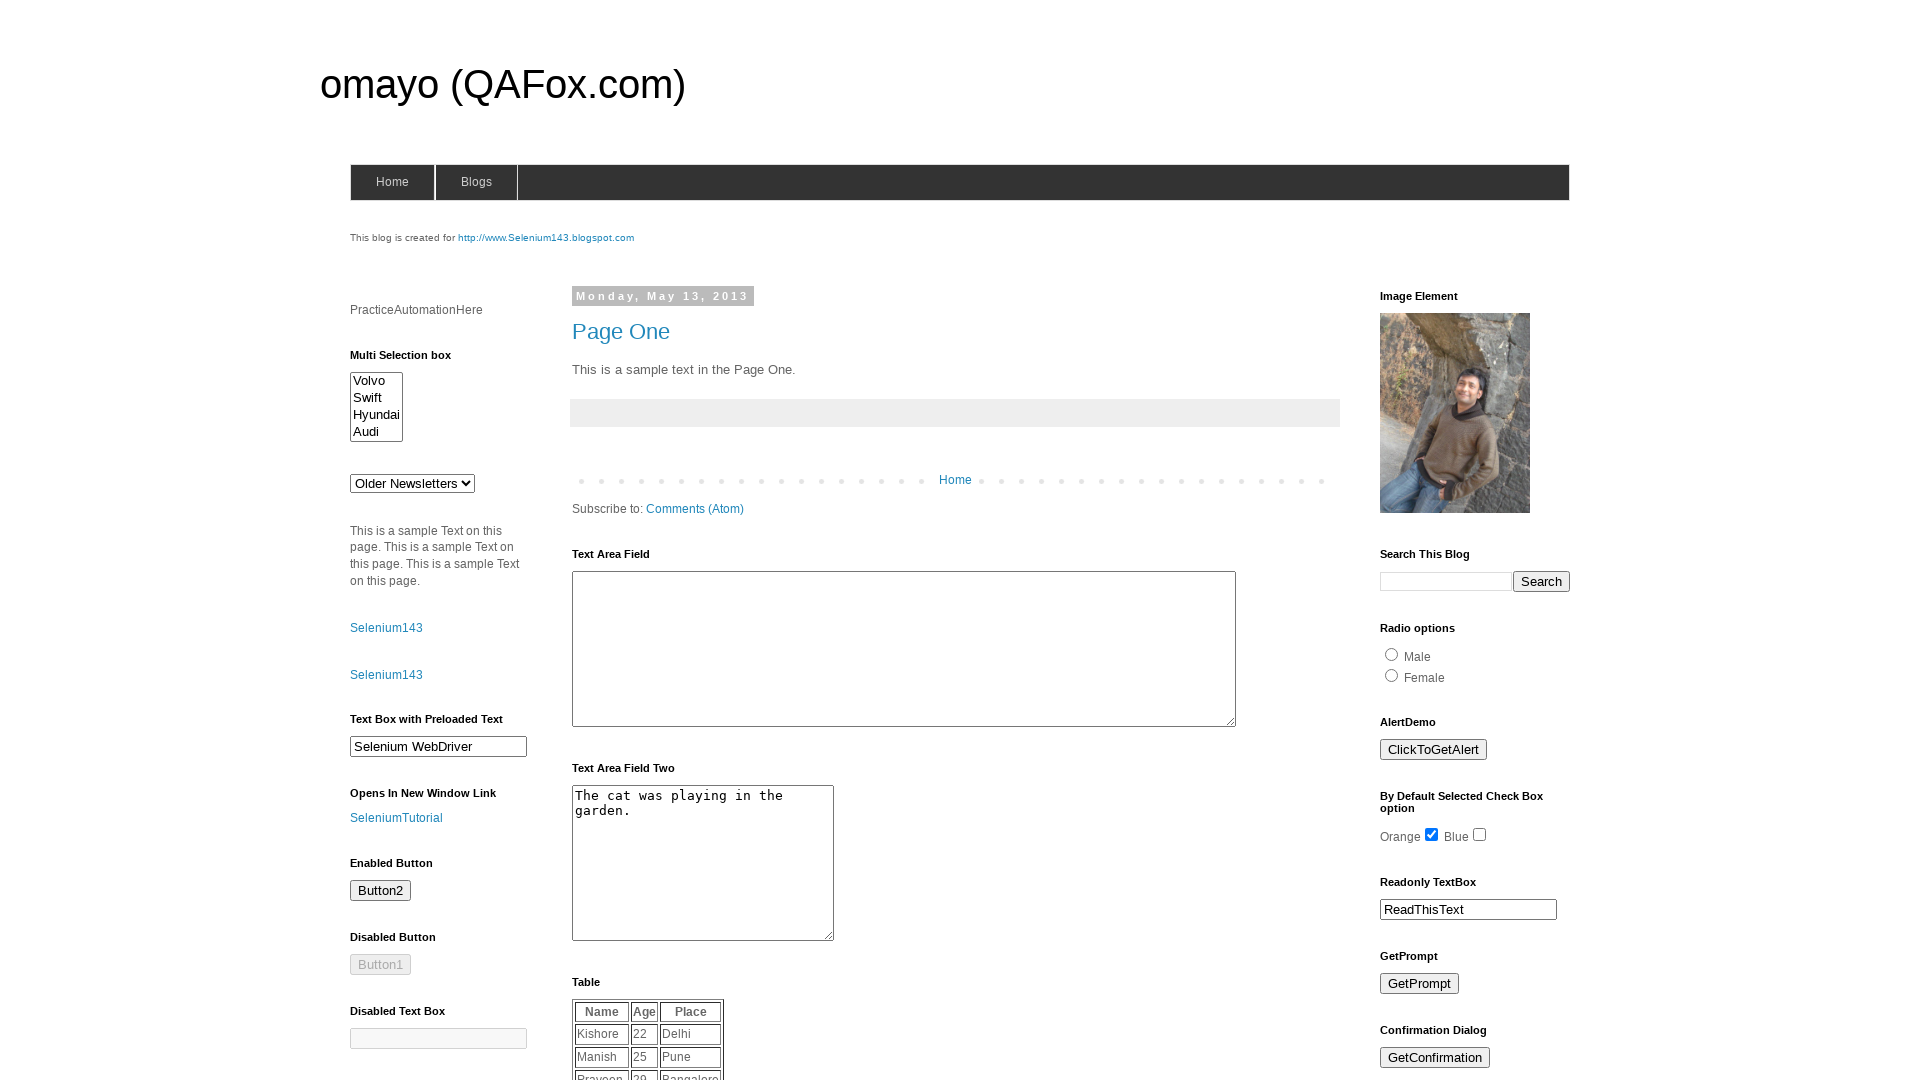